Tests confirm dialog handling by triggering confirm dialogs twice, accepting the first and dismissing the second, then verifying the confirmation text

Starting URL: https://testpages.herokuapp.com/styled/alerts/alert-test.html

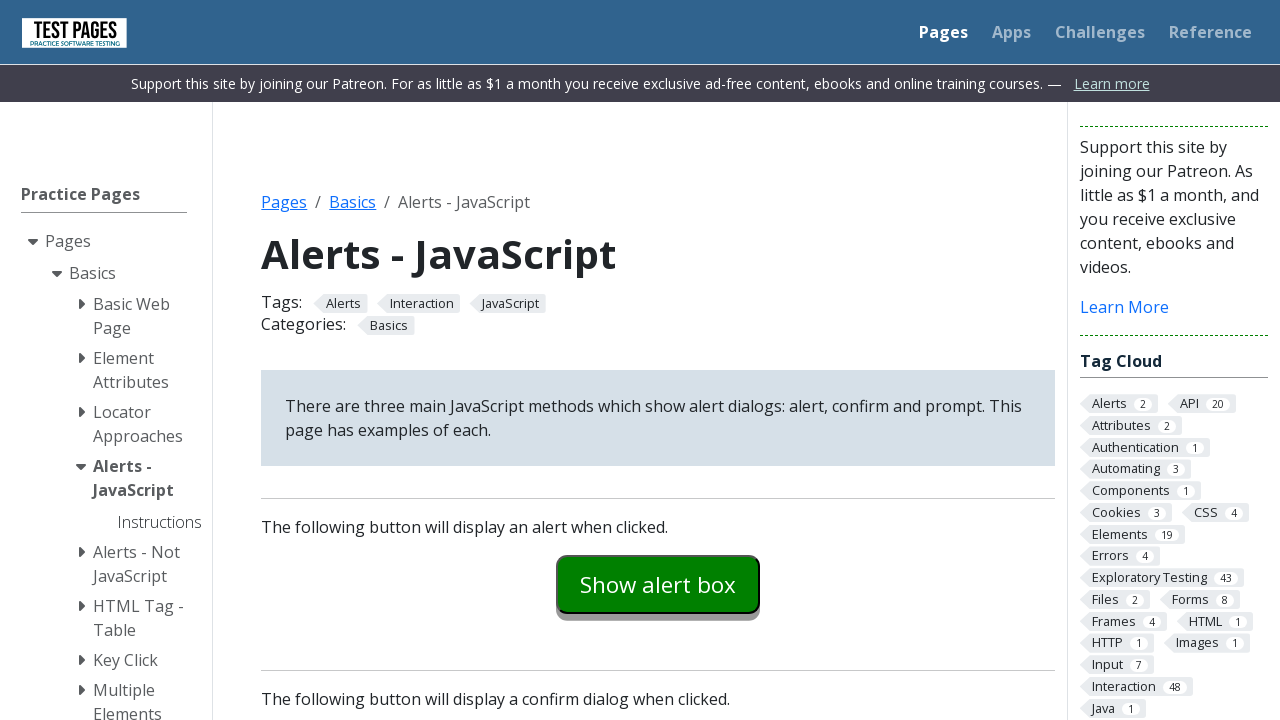

Set up dialog handler to accept the confirm dialog
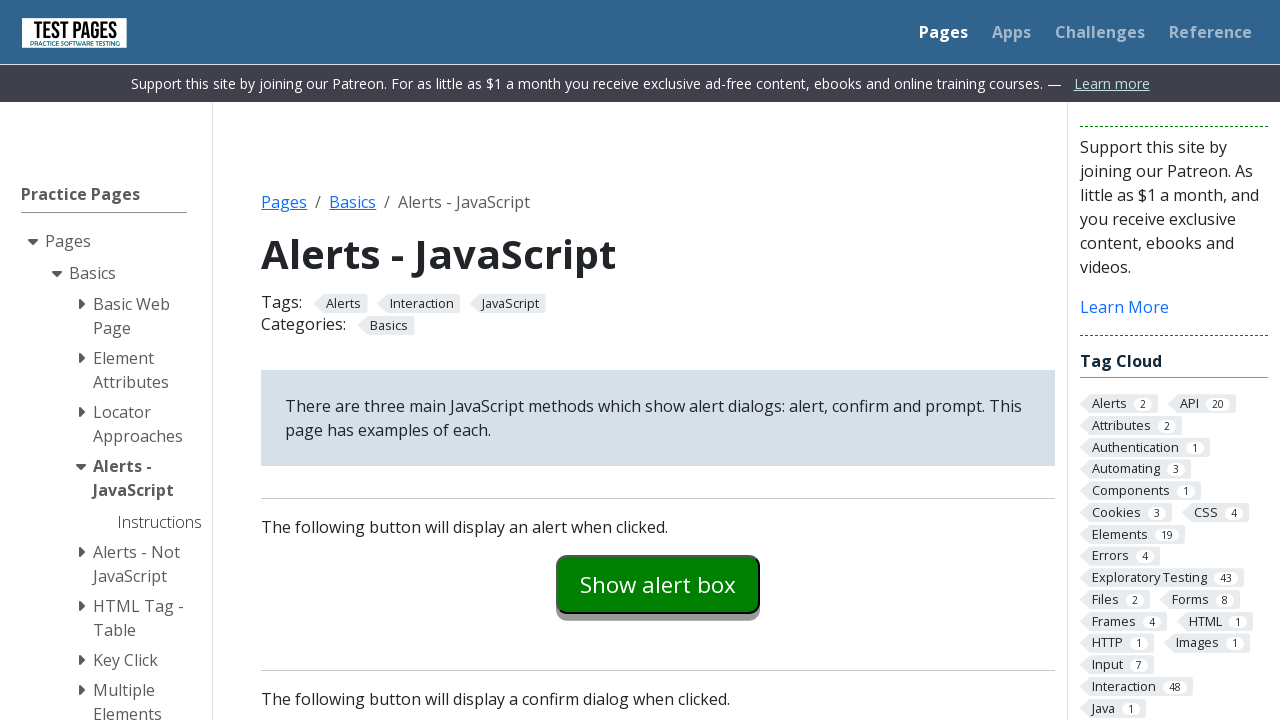

Clicked confirm example button to trigger first confirm dialog at (658, 360) on #confirmexample
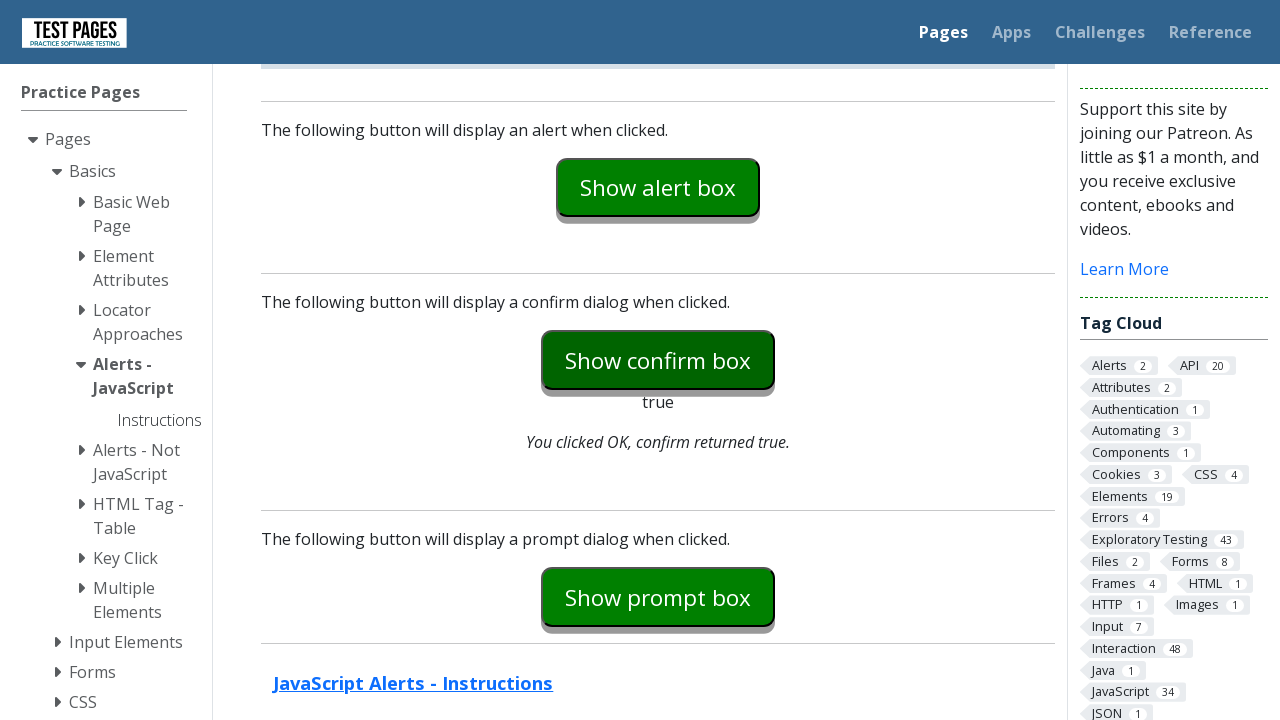

Confirmation explanation text appeared after accepting first dialog
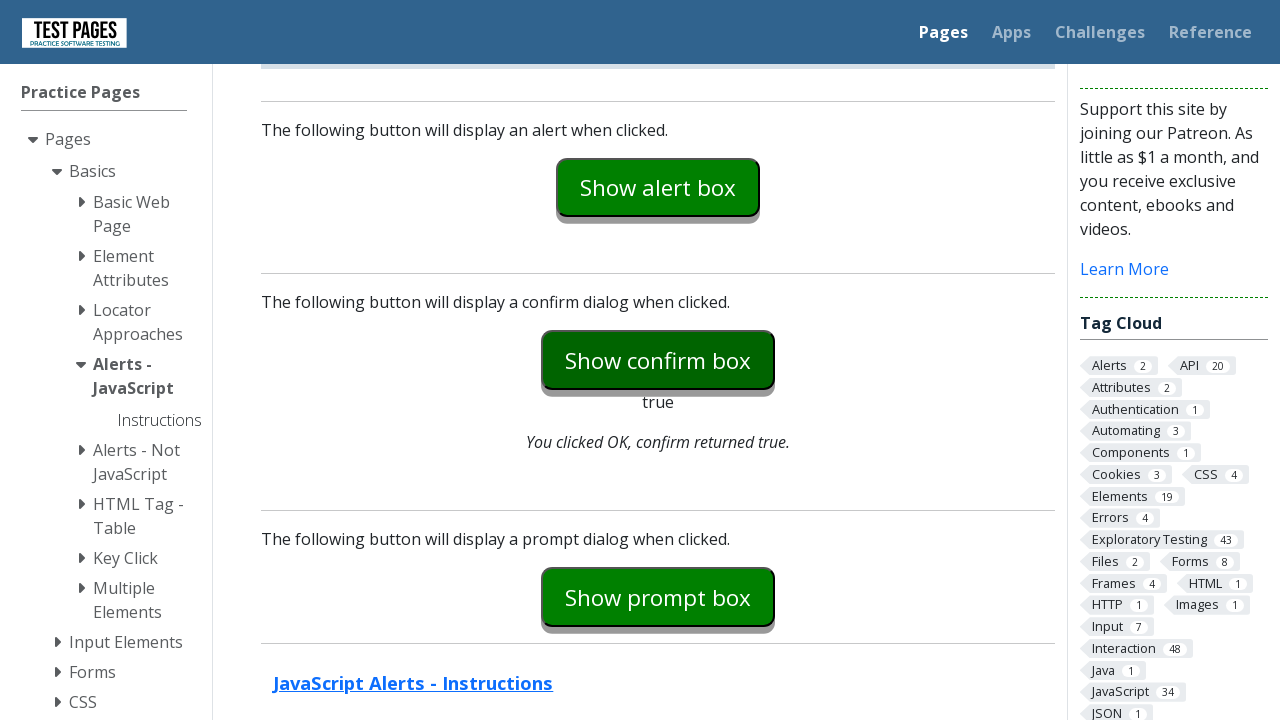

Captured confirmation text after accepting: 'You clicked OK, confirm returned true.'
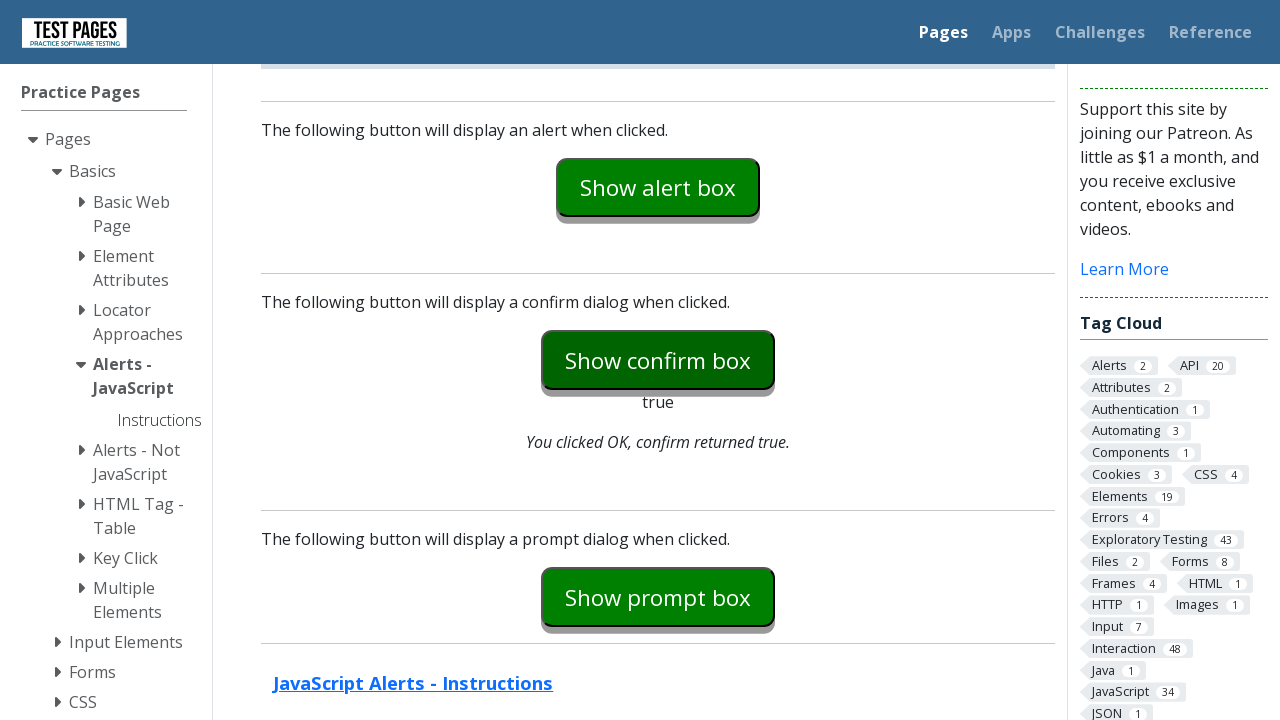

Set up dialog handler to dismiss the confirm dialog
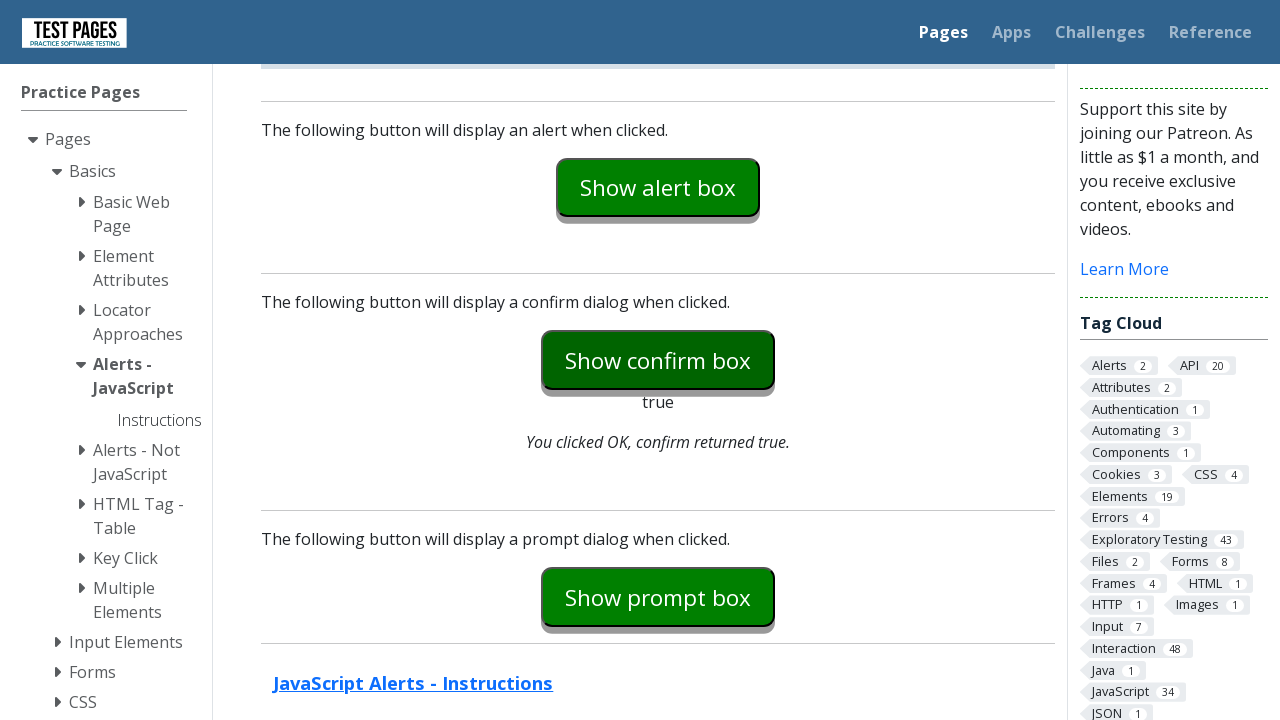

Clicked confirm example button to trigger second confirm dialog at (658, 360) on #confirmexample
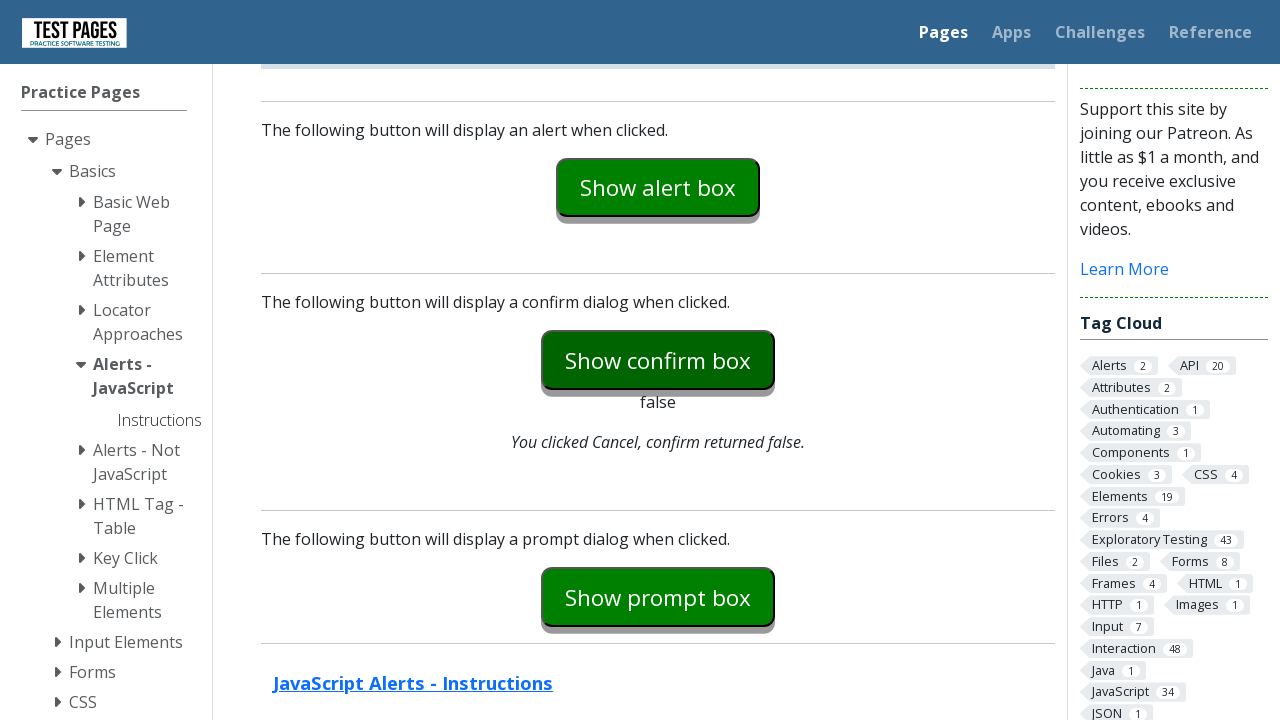

Confirmation explanation text appeared after dismissing second dialog
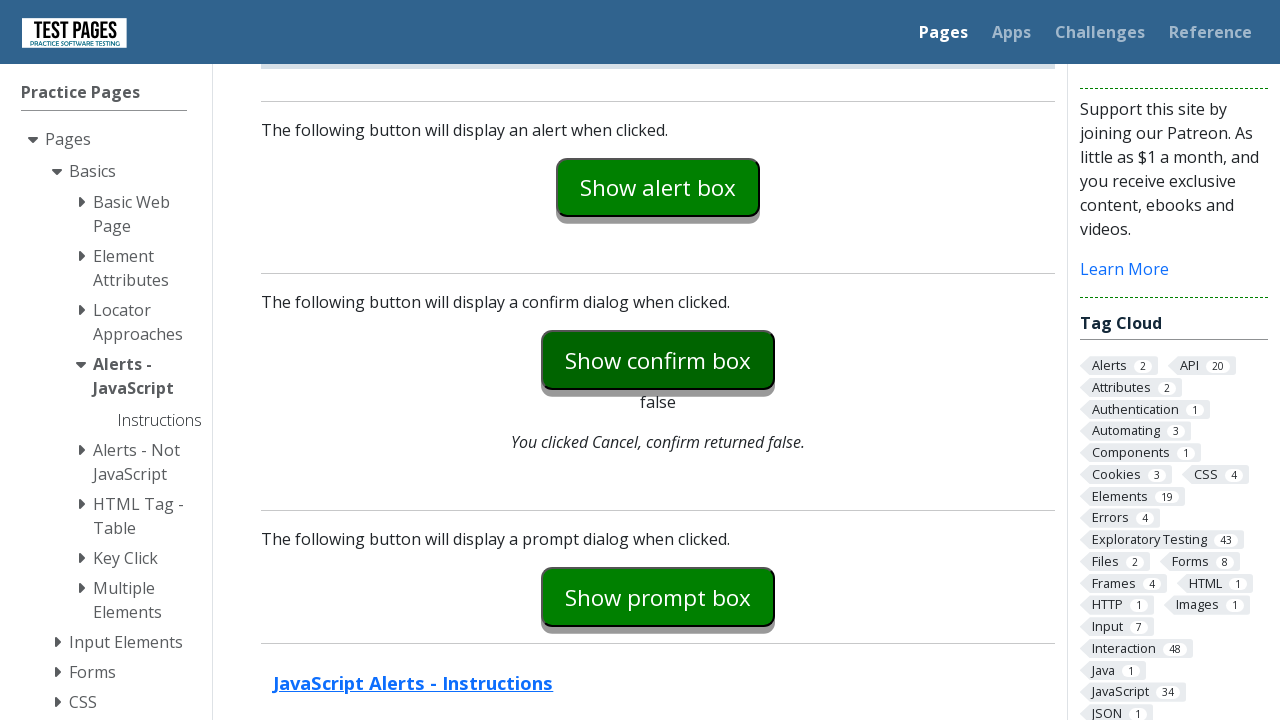

Captured confirmation text after dismissing: 'You clicked Cancel, confirm returned false.'
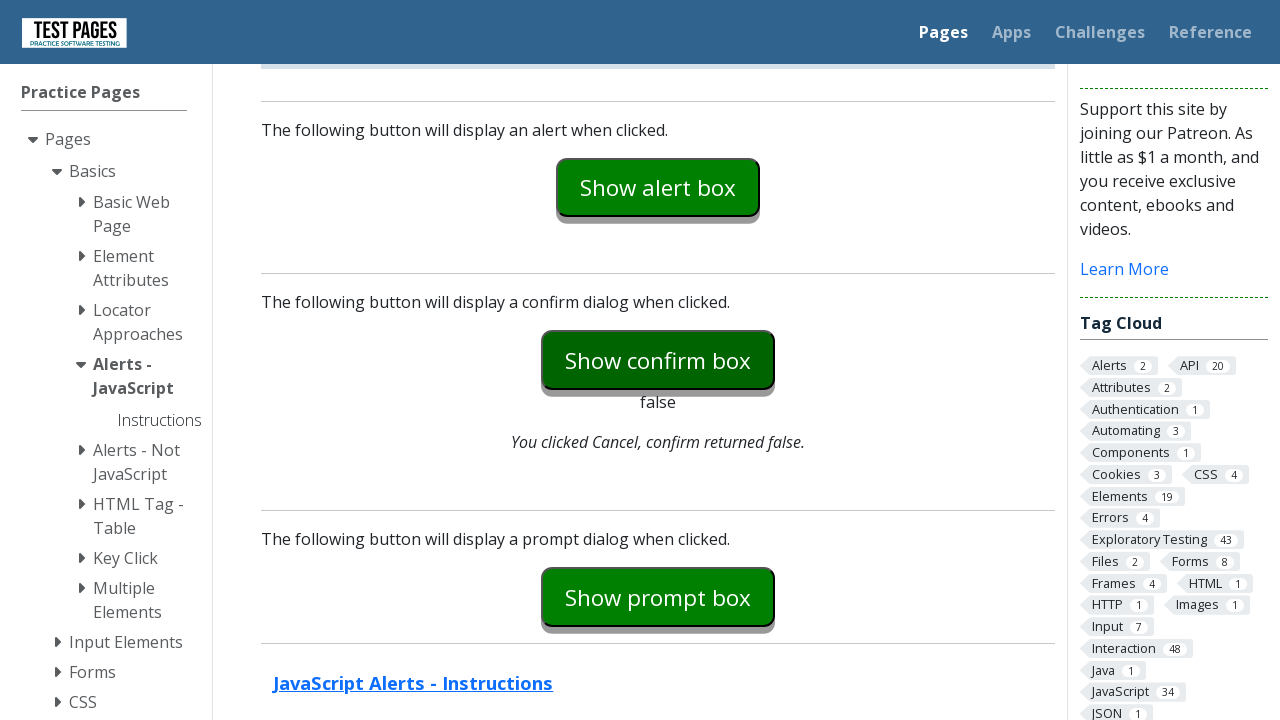

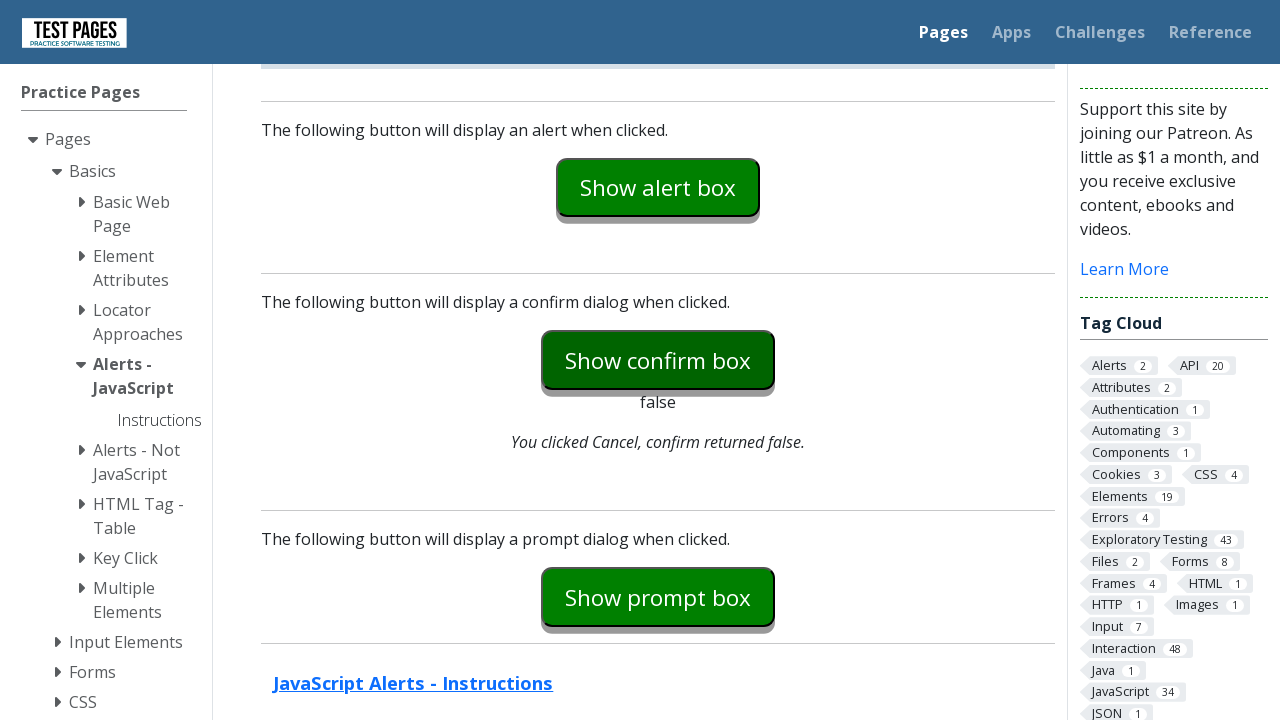